Tests form submission with first name "Pavel" and city "Louny", then verifies the welcome message displays correct vowel and consonant counts

Starting URL: https://test-intro.engeto.com/

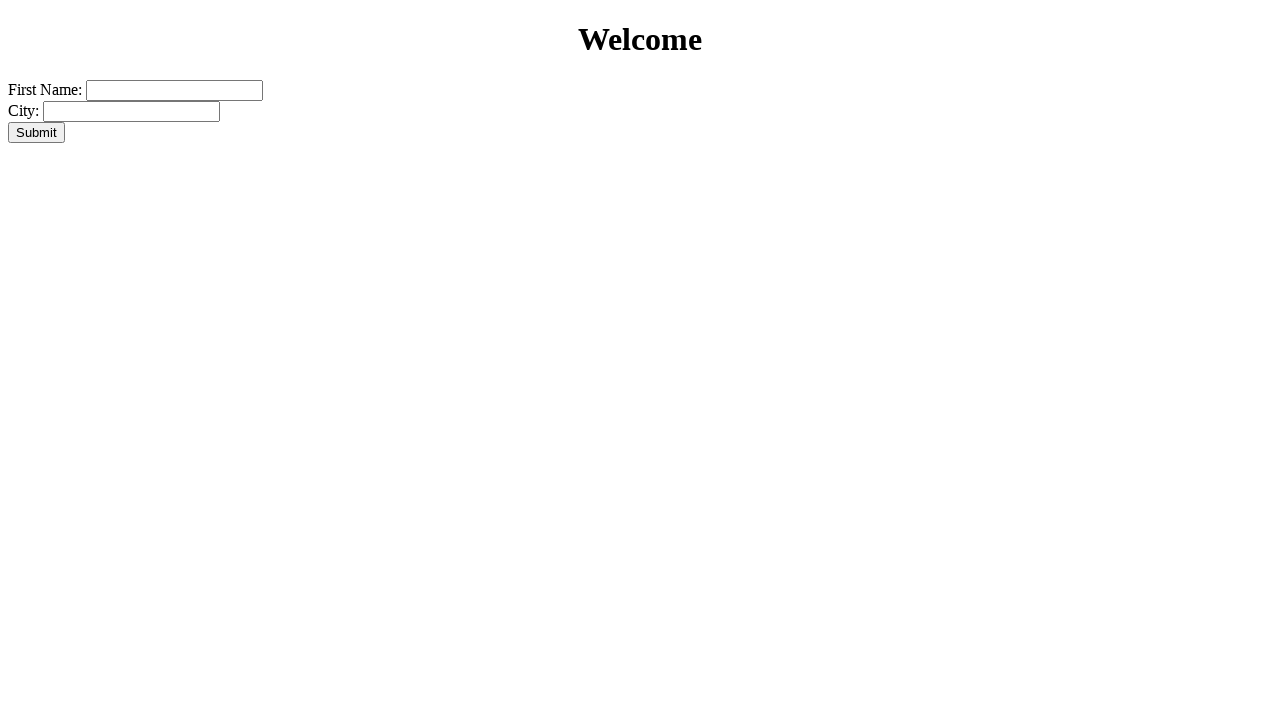

Page loaded successfully
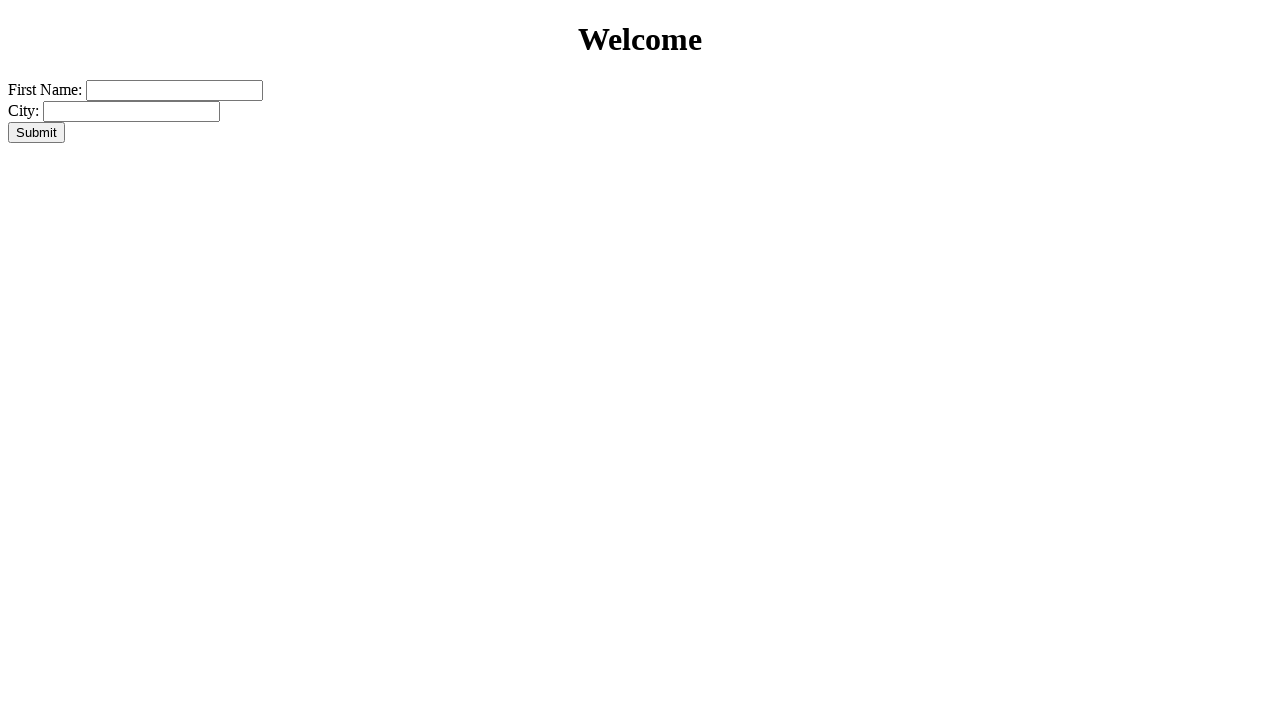

Filled first name field with 'Pavel' on input[name="firstname"]
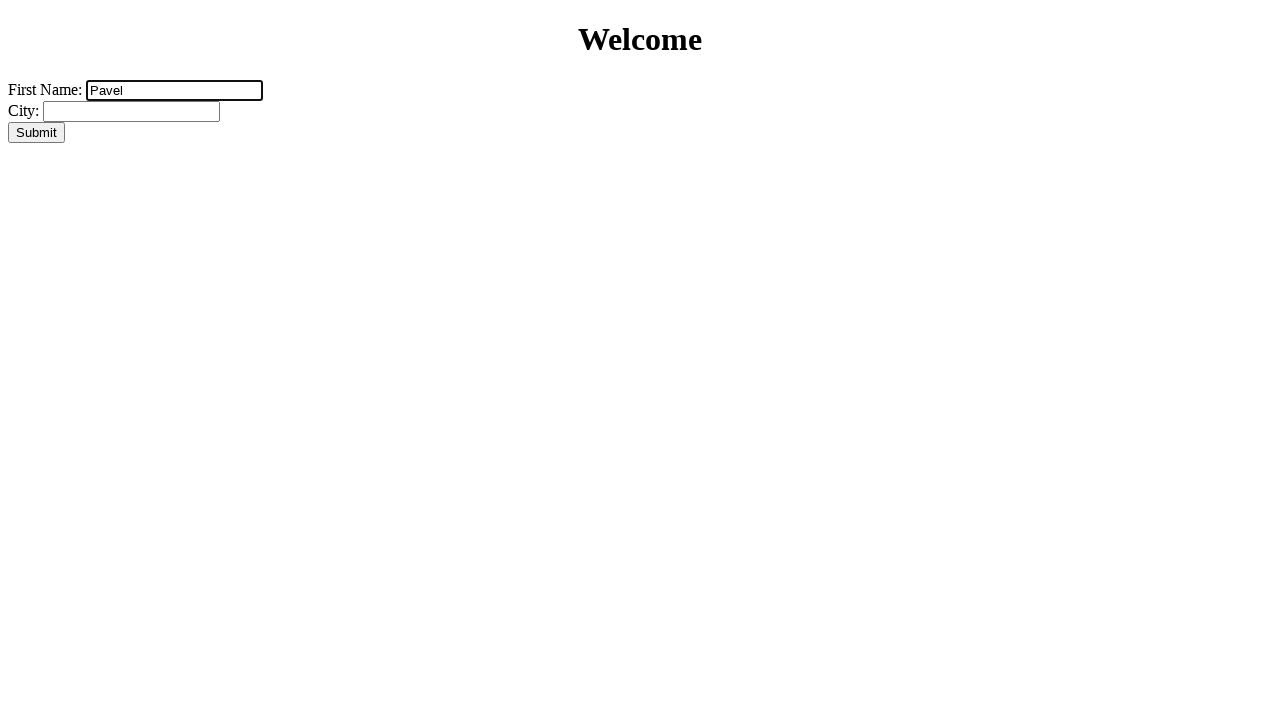

Filled city field with 'Louny' on input[name="city"]
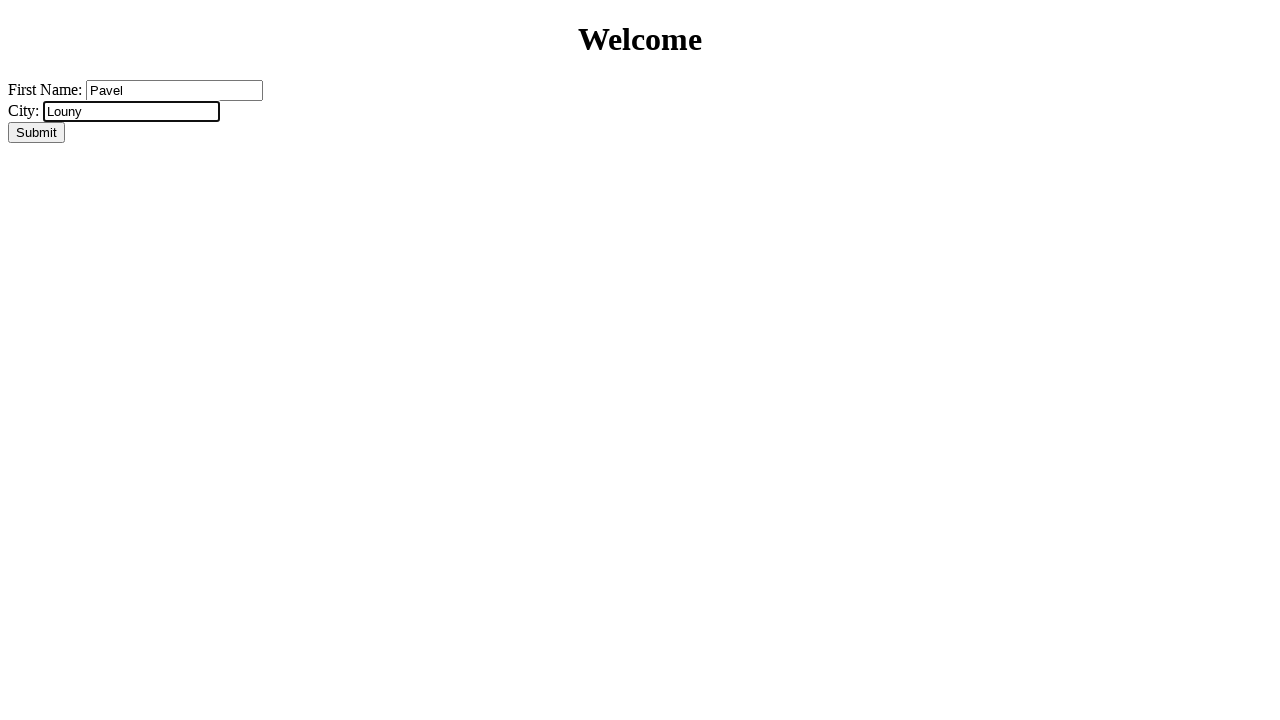

Clicked submit button to submit the form at (36, 132) on input[type="submit"]
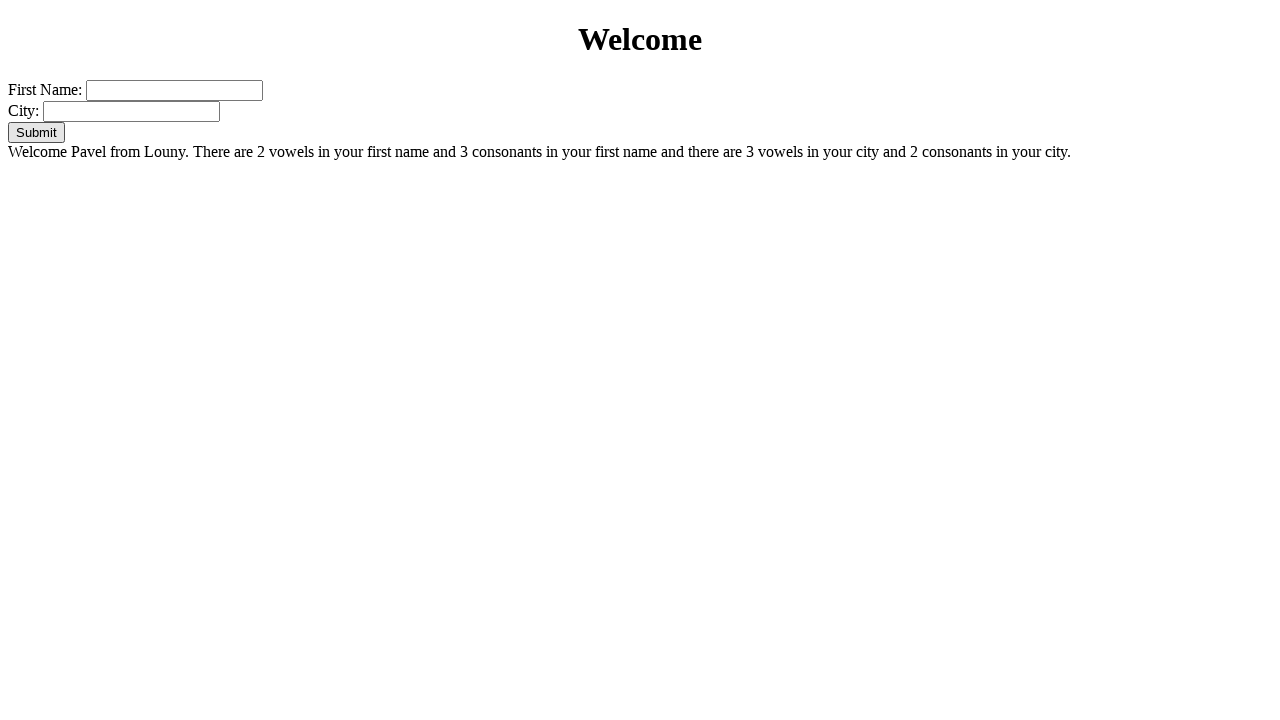

Result page loaded successfully
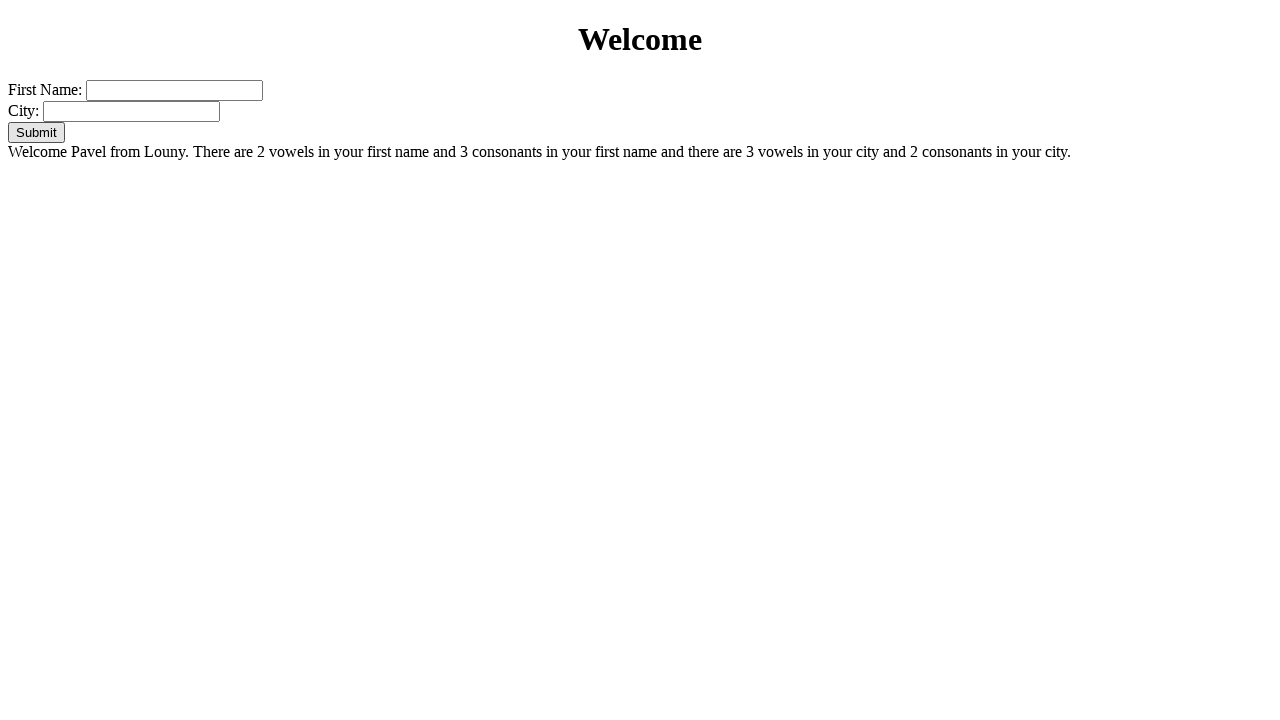

Welcome message with vowel and consonant counts displayed
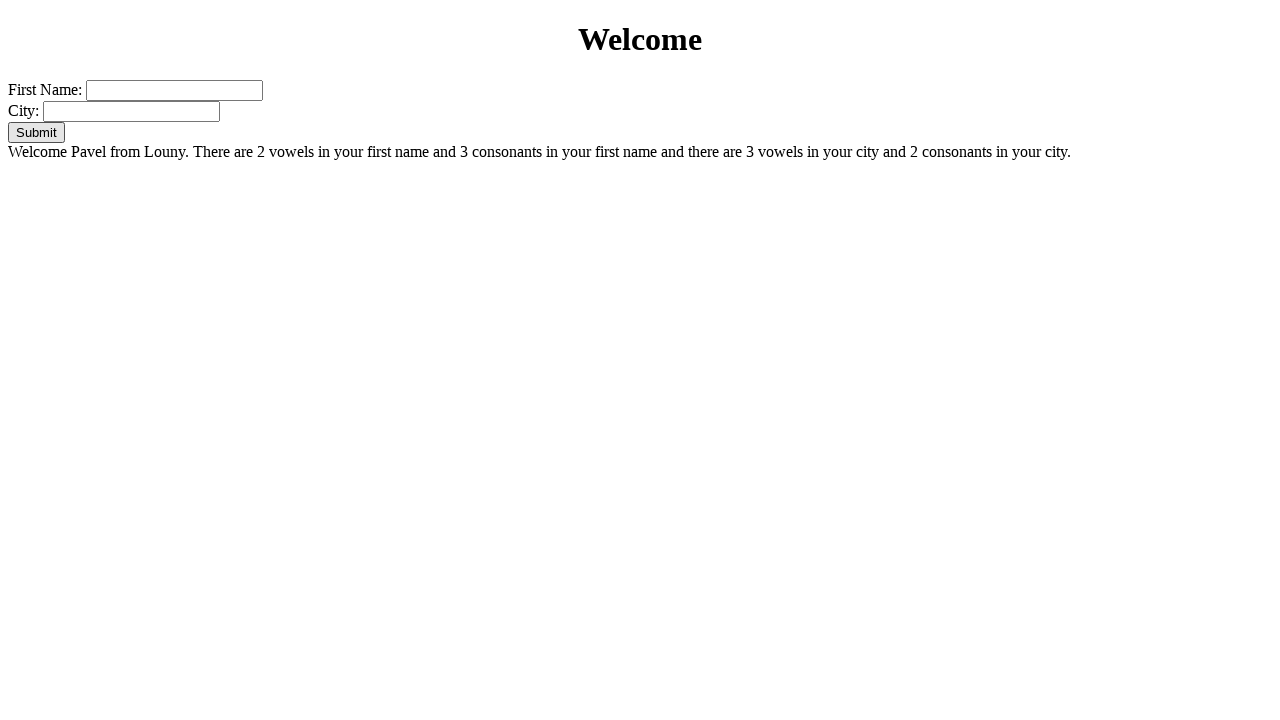

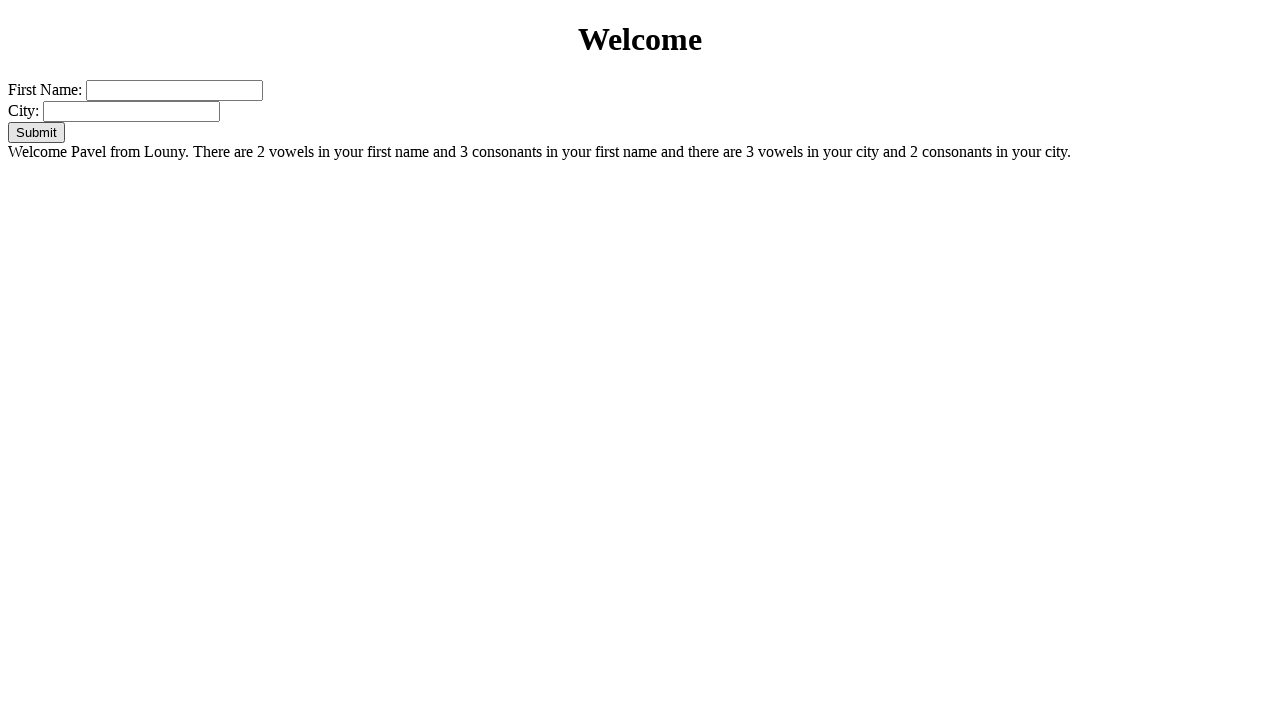